Tests browser tab management by opening the OpenCart website, then opening a new tab and navigating to a second website (OrangeHRM demo)

Starting URL: https://www.opencart.com/

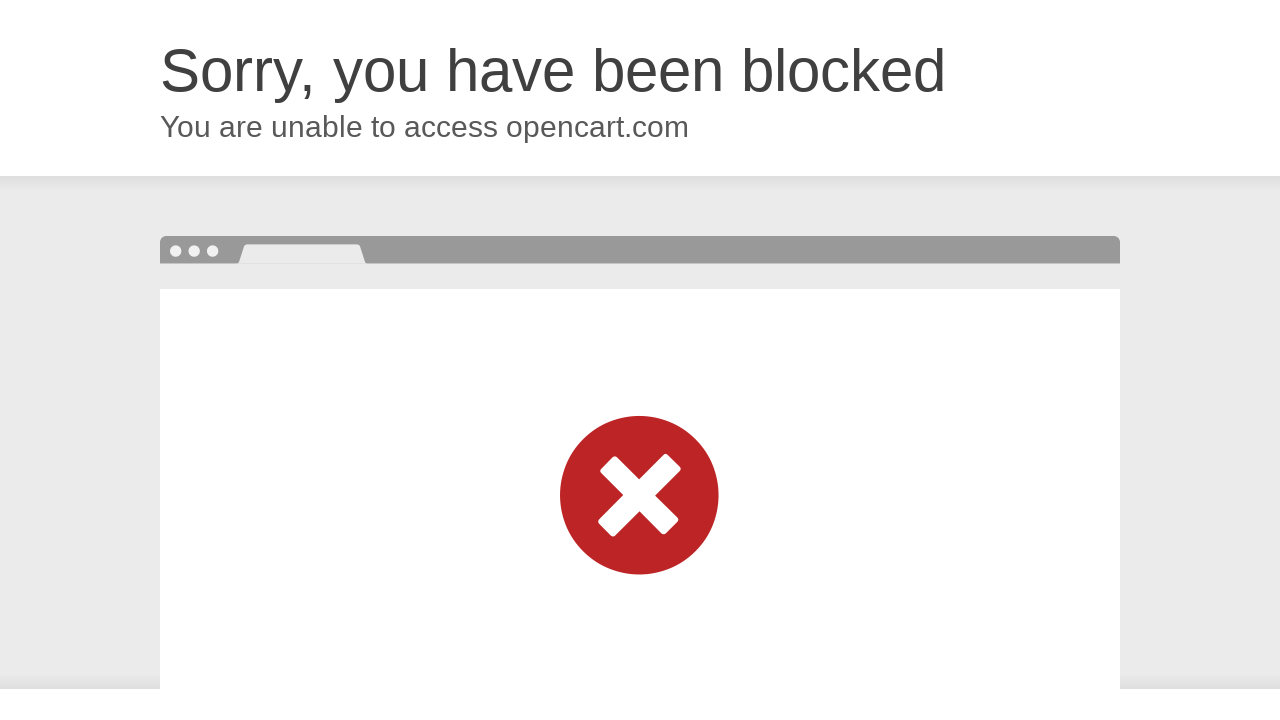

Opened a new tab/page
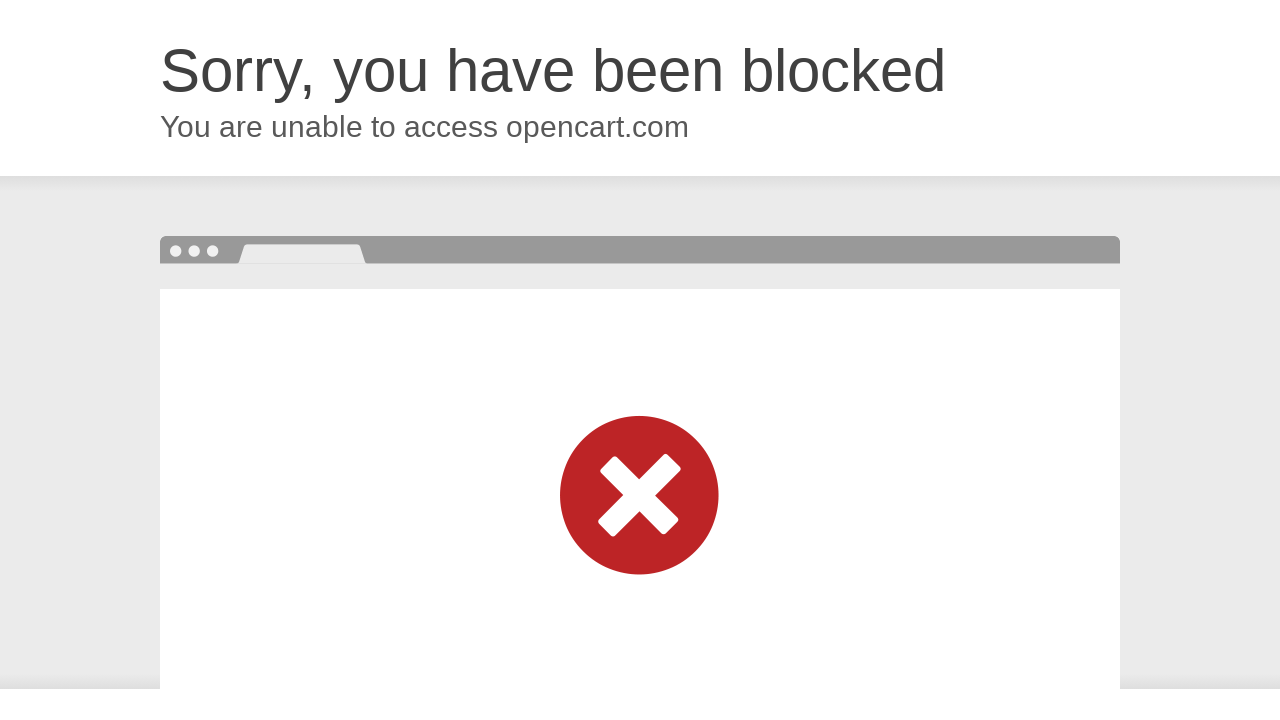

Navigated new tab to OrangeHRM demo website
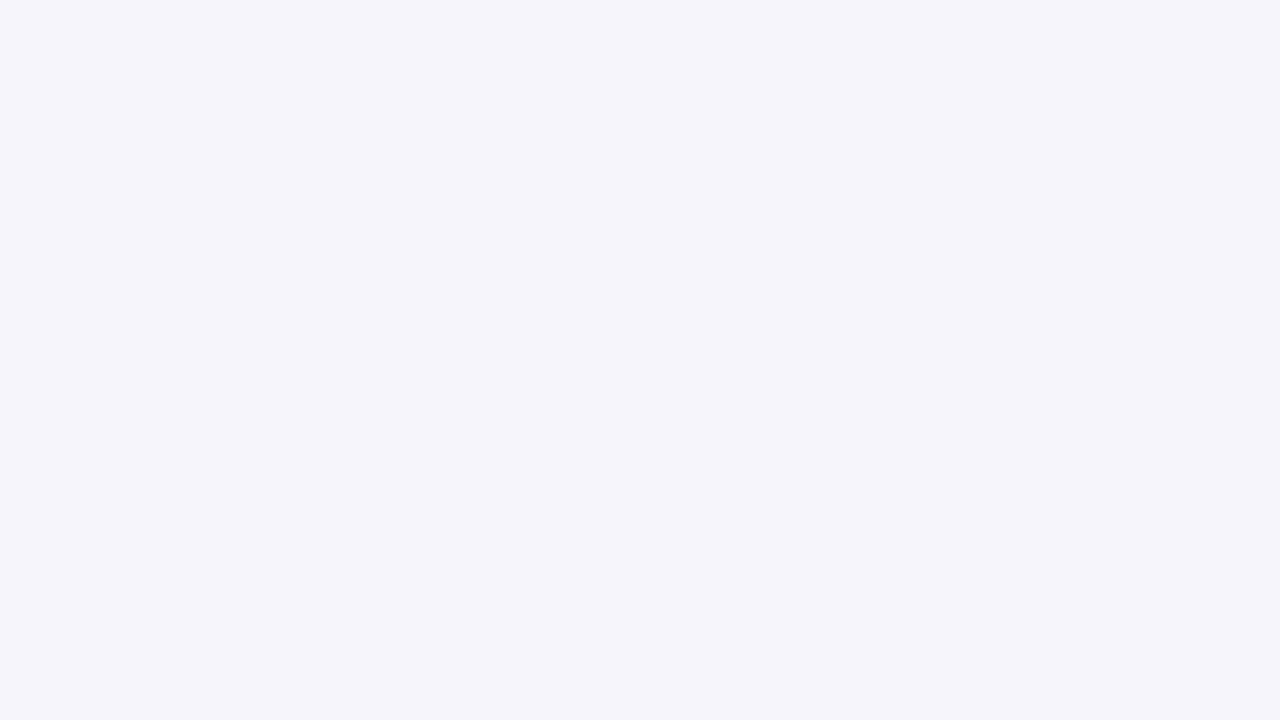

OrangeHRM demo page loaded (DOM content ready)
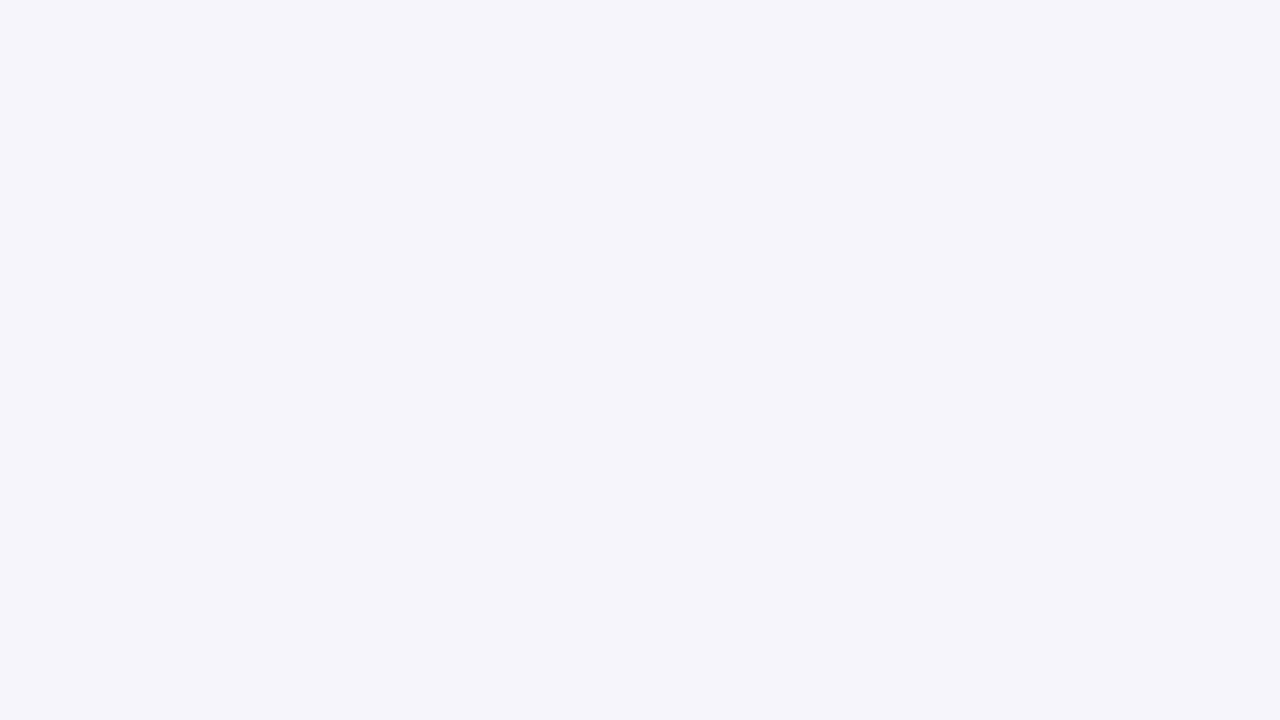

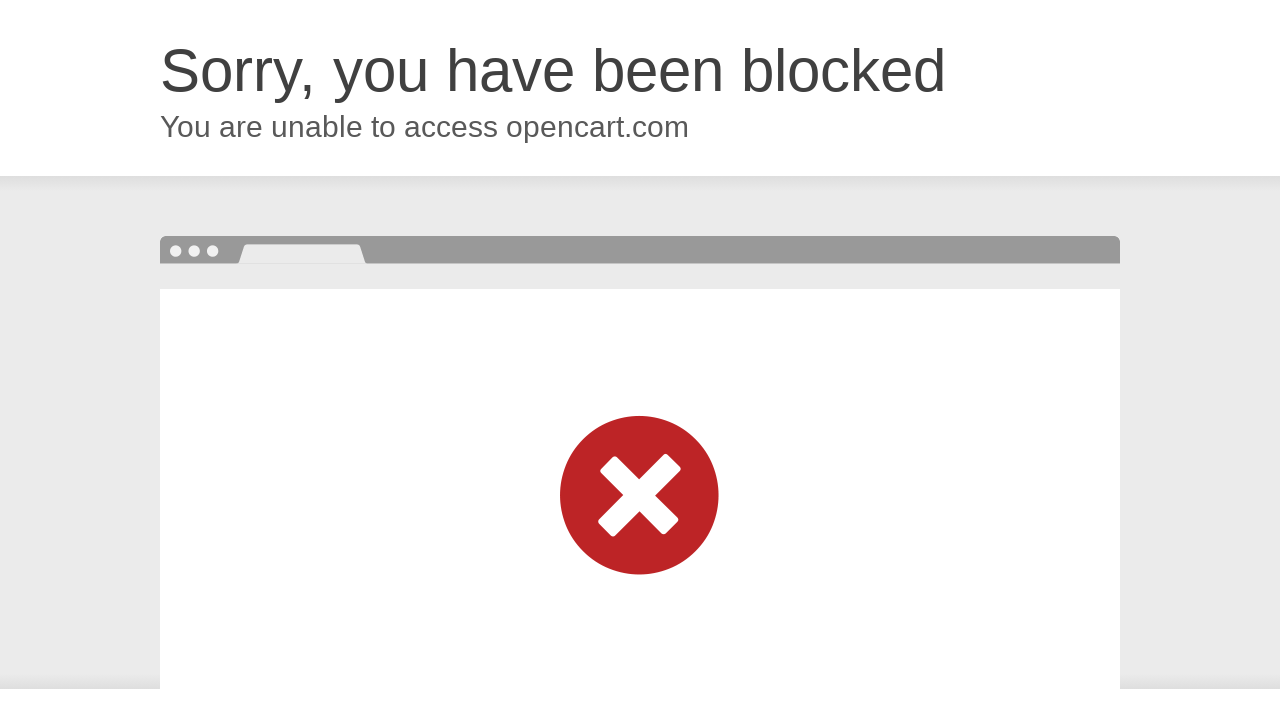